Tests form submission by reading a hidden attribute value from an element, calculating a mathematical result based on that value, filling in the answer field, checking required checkboxes, and submitting the form.

Starting URL: http://suninjuly.github.io/get_attribute.html

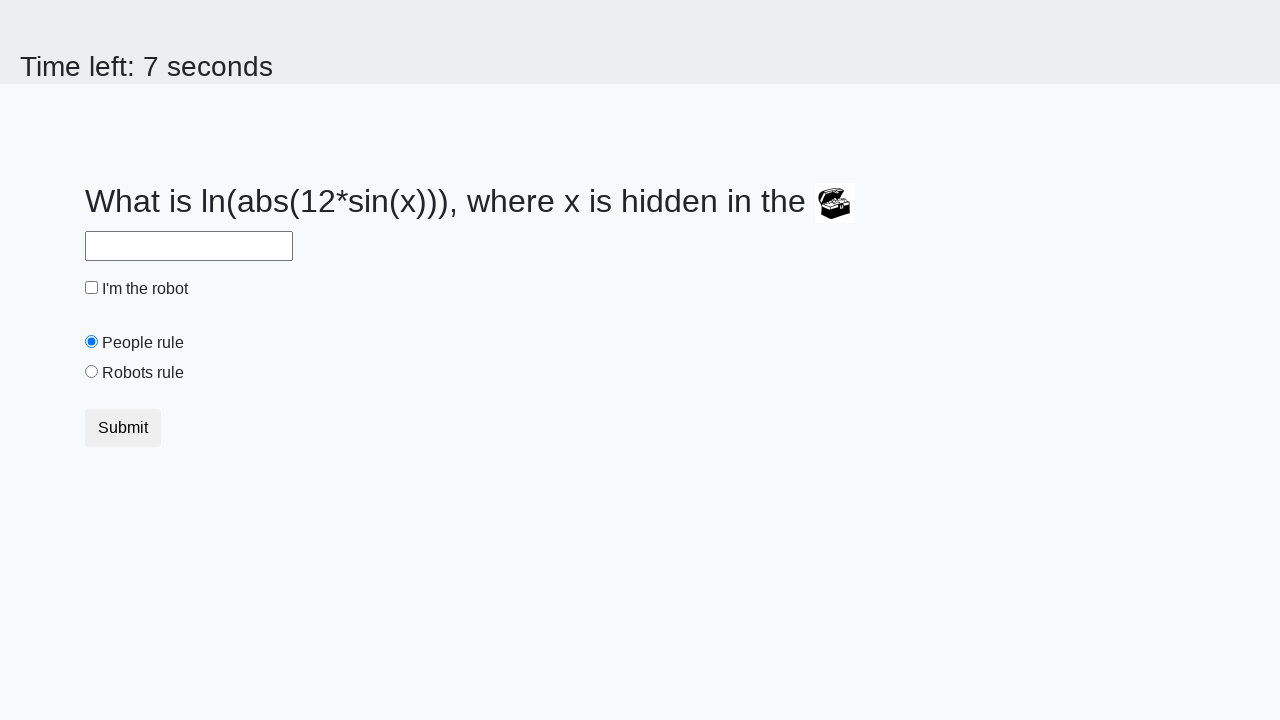

Located treasure element with hidden valuex attribute
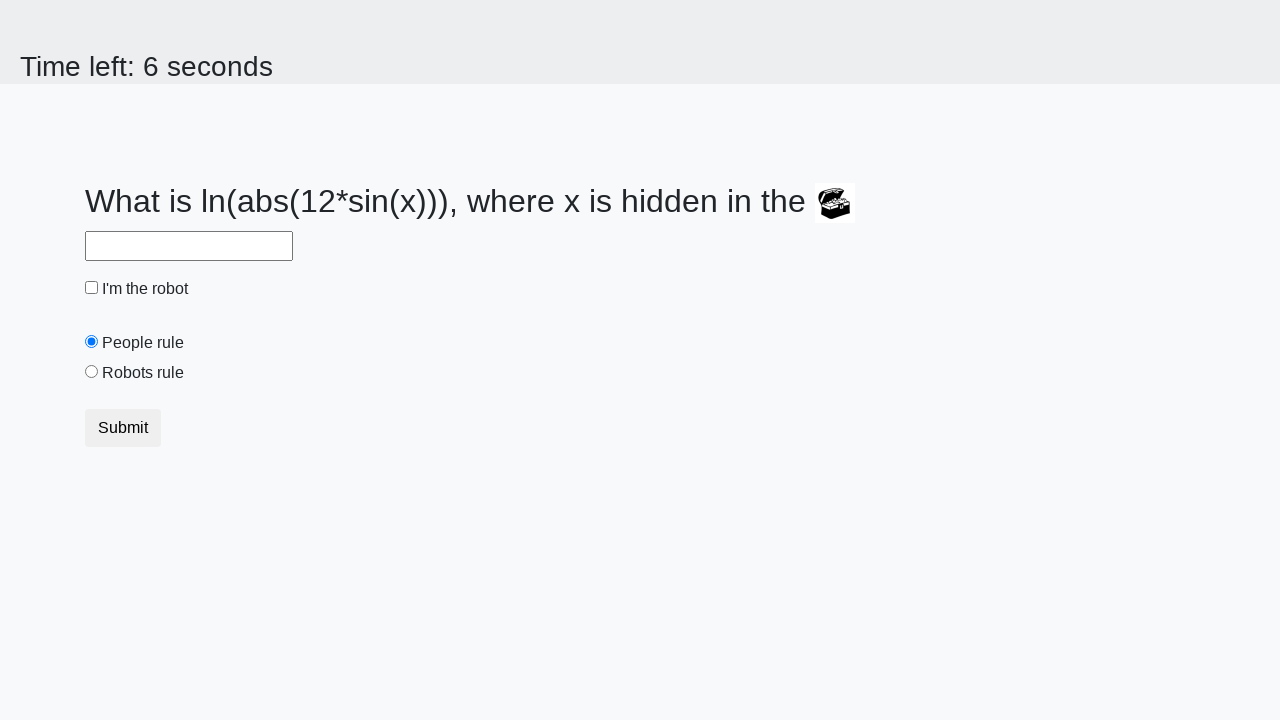

Retrieved valuex attribute value: 982
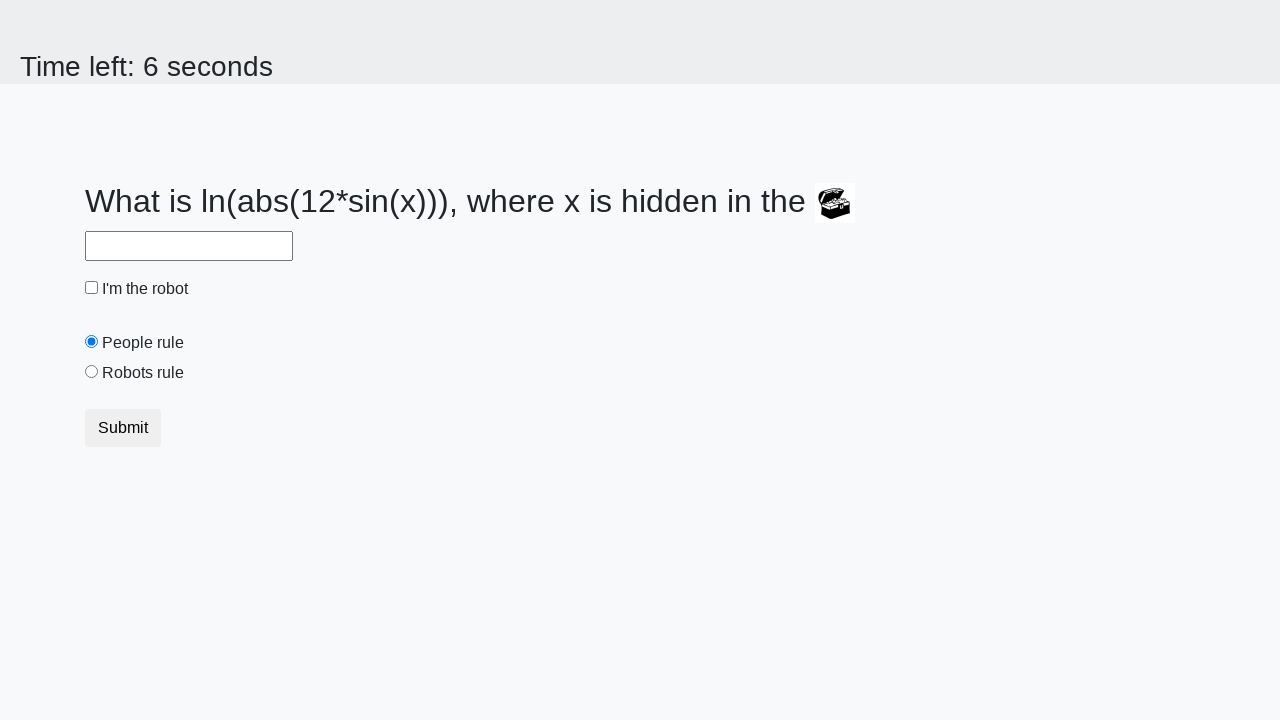

Calculated answer using formula: 2.452736588352729
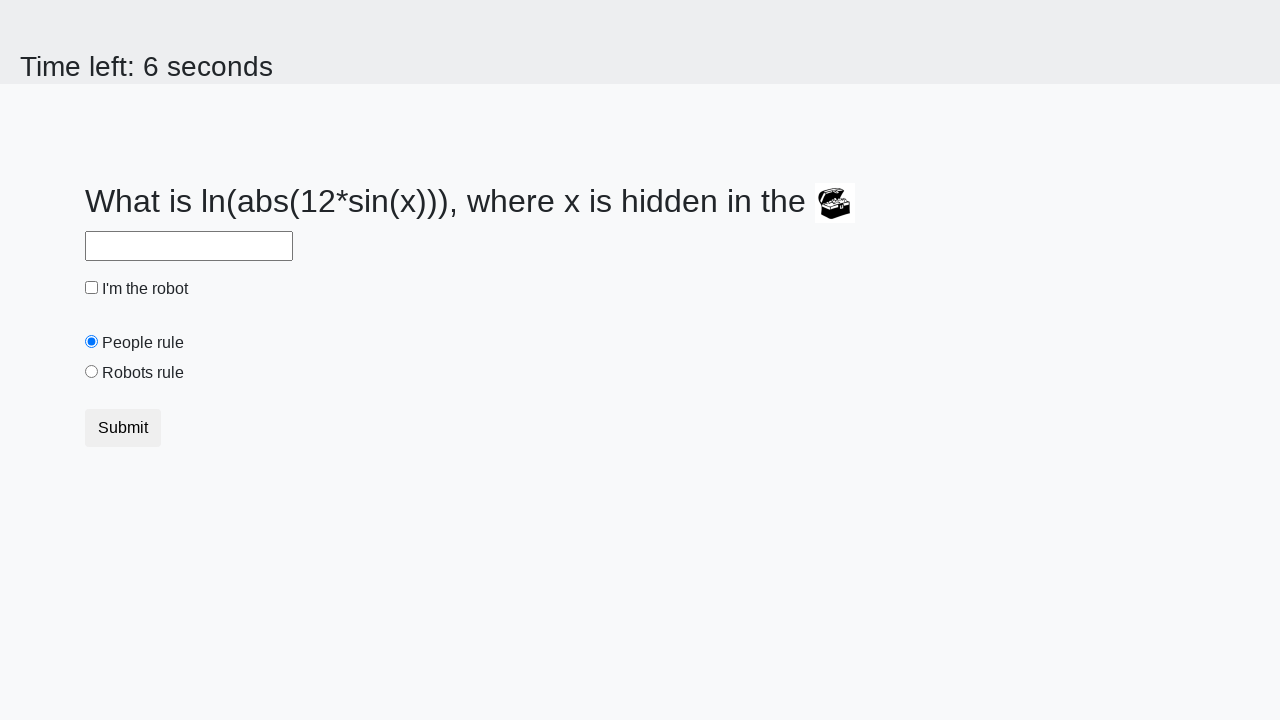

Filled answer field with calculated value: 2.452736588352729 on #answer
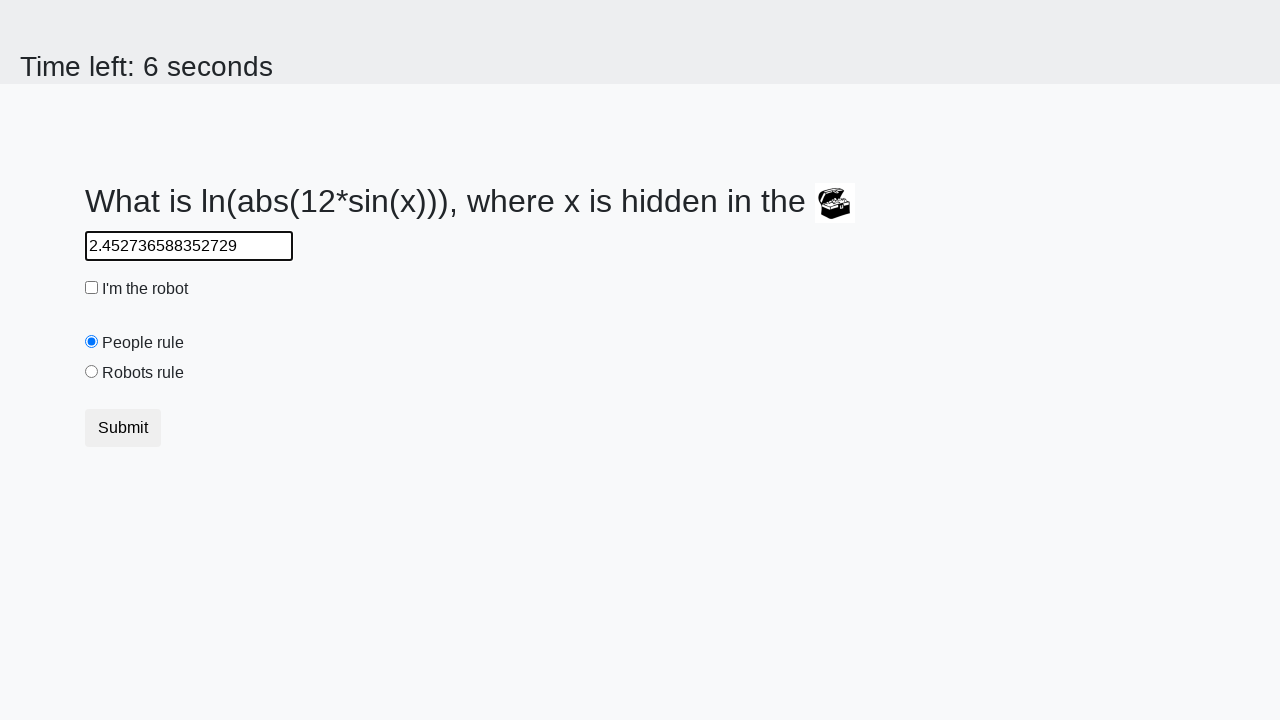

Checked the robot checkbox at (92, 288) on #robotCheckbox
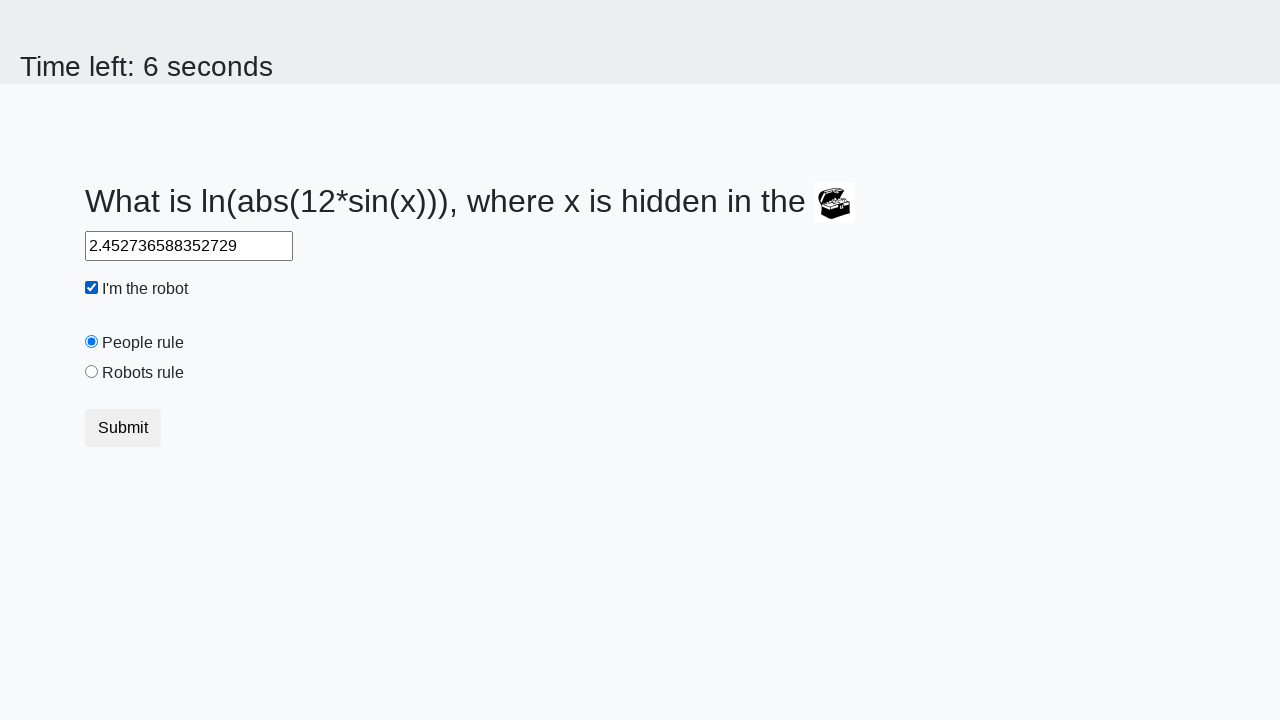

Checked the robots rule checkbox at (92, 372) on #robotsRule
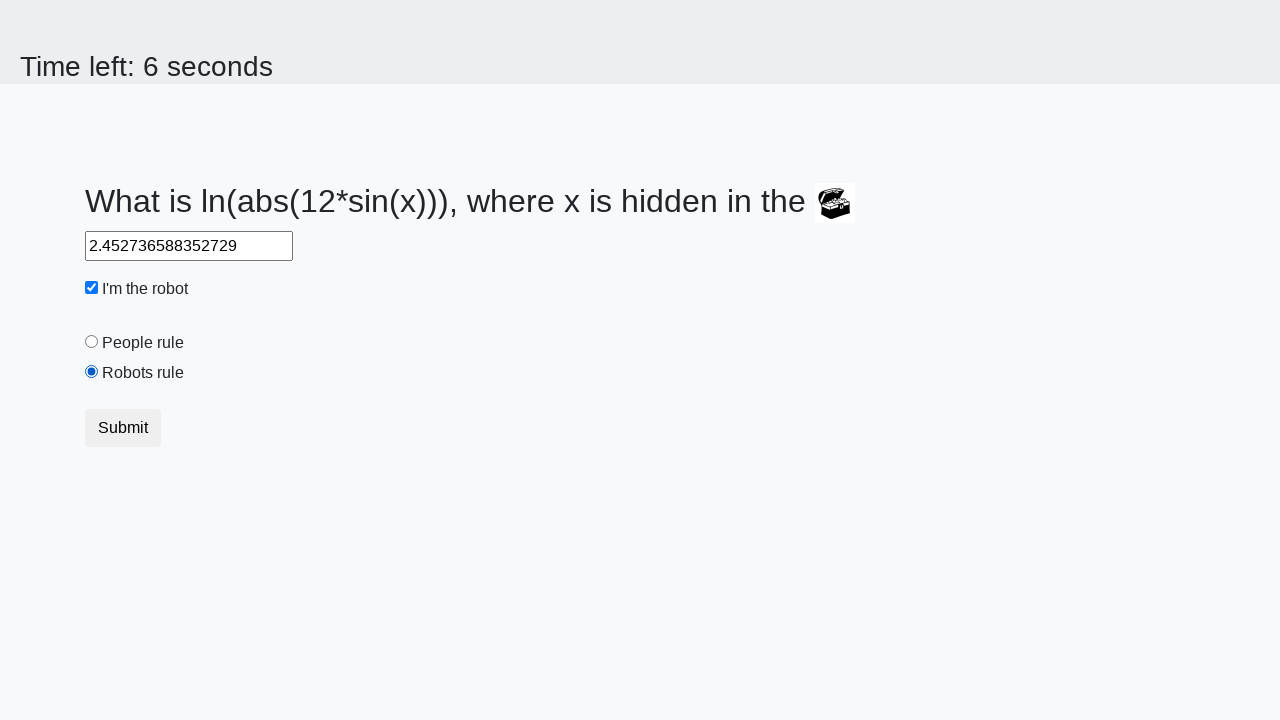

Clicked submit button to submit form at (123, 428) on .btn.btn-default
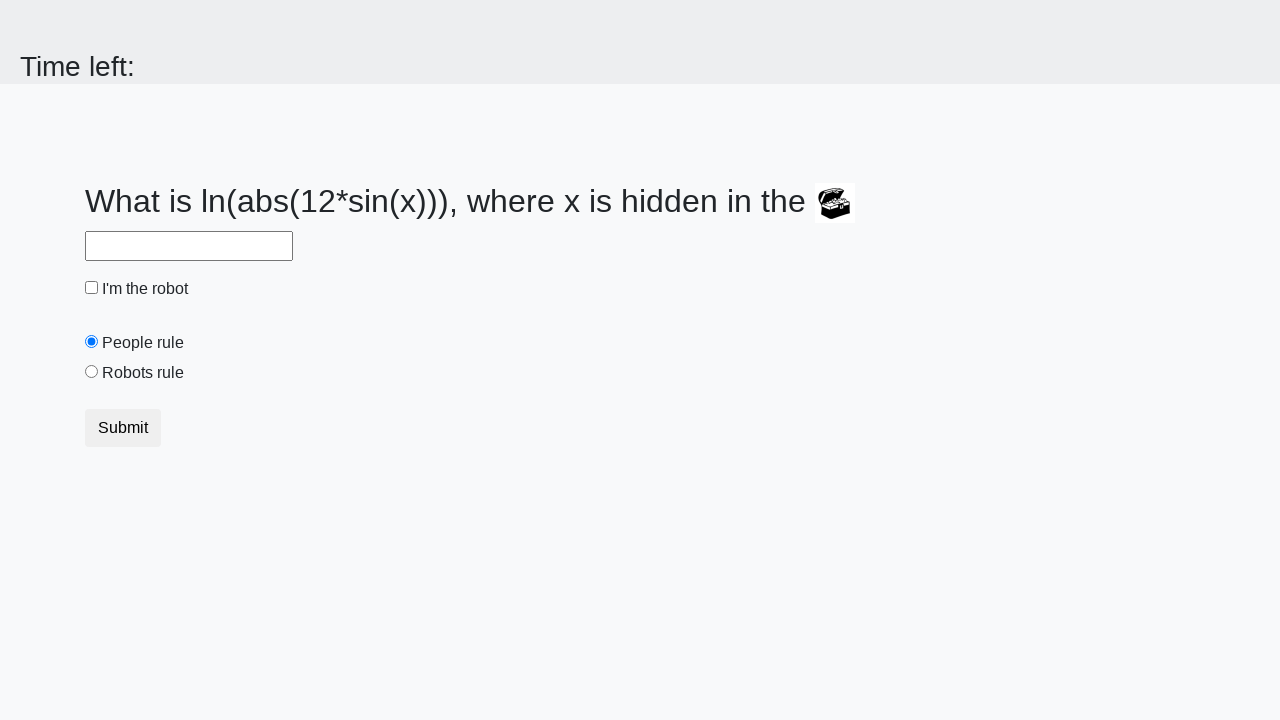

Waited for page response (1000ms)
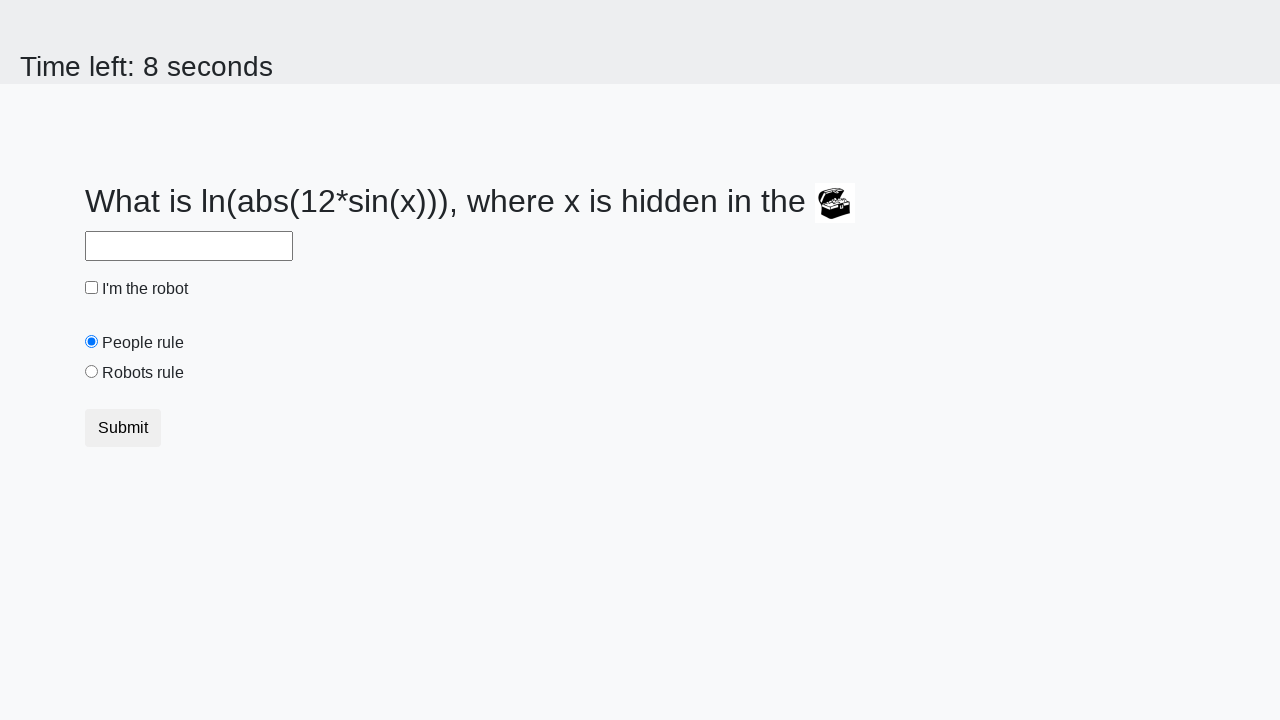

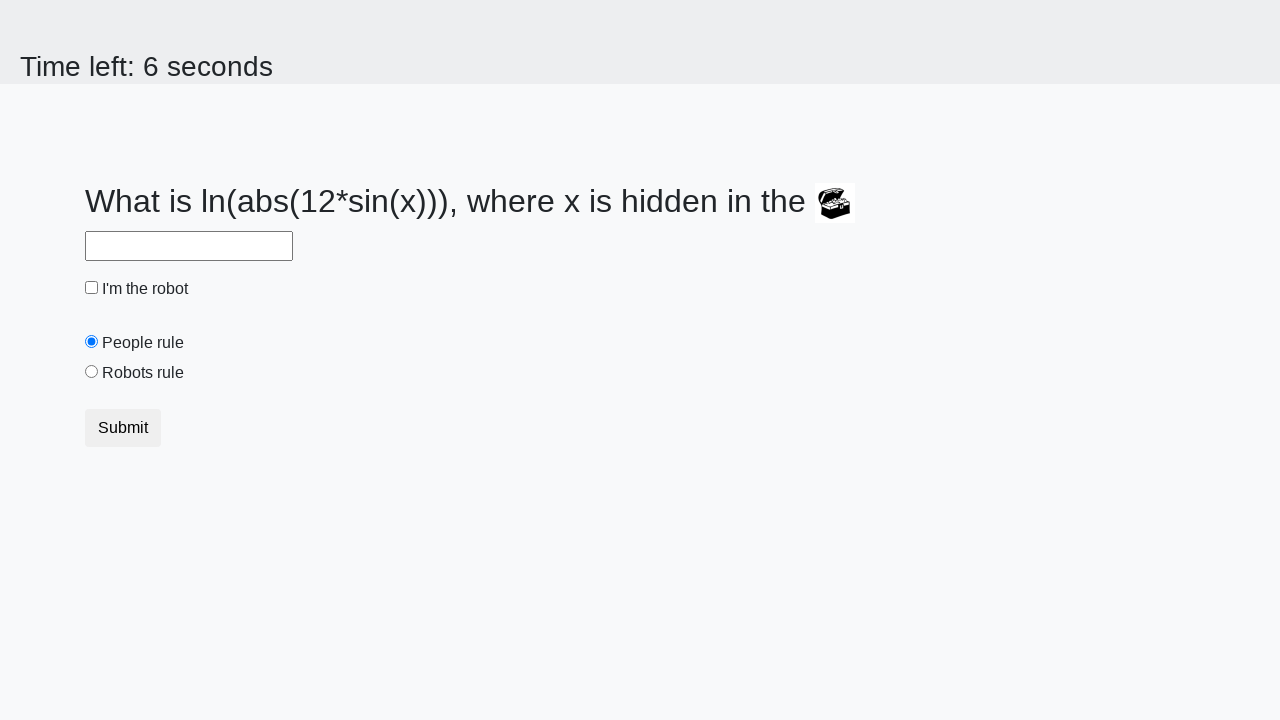